Verifies that the DuckDuckGo homepage loads and contains expected content in the page source

Starting URL: https://duckduckgo.com/

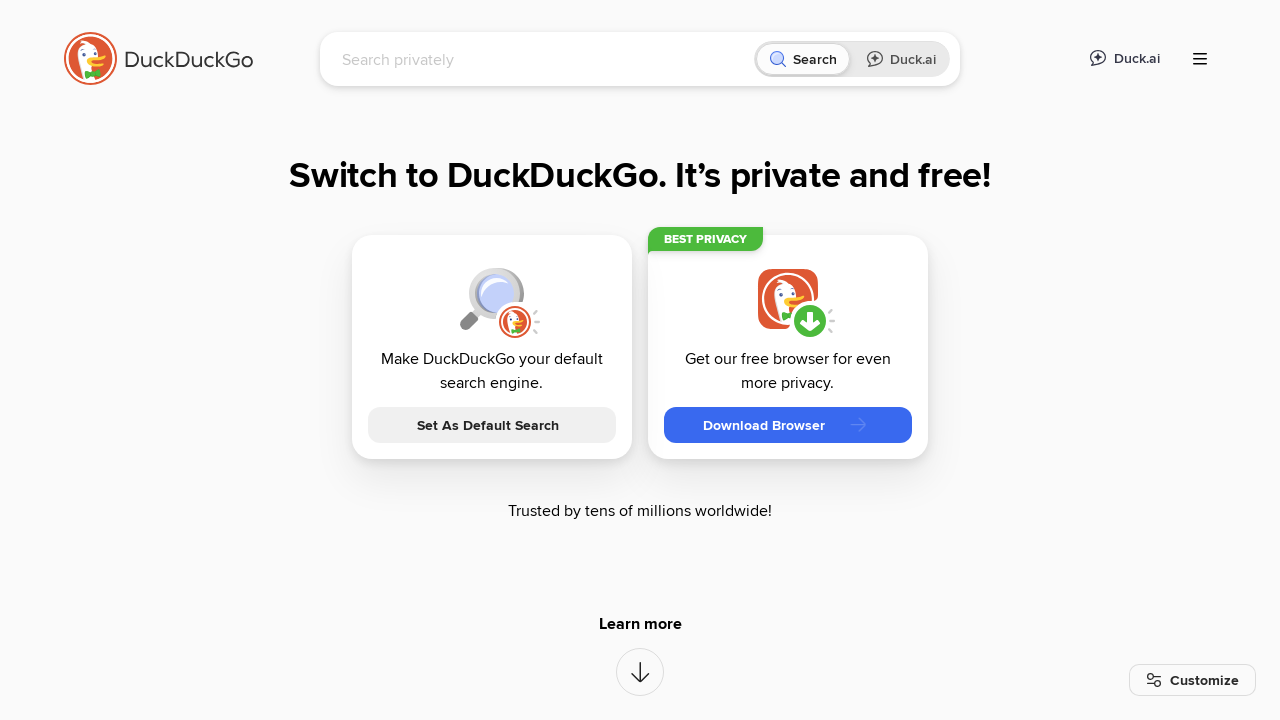

Waited for DuckDuckGo homepage to reach domcontentloaded state
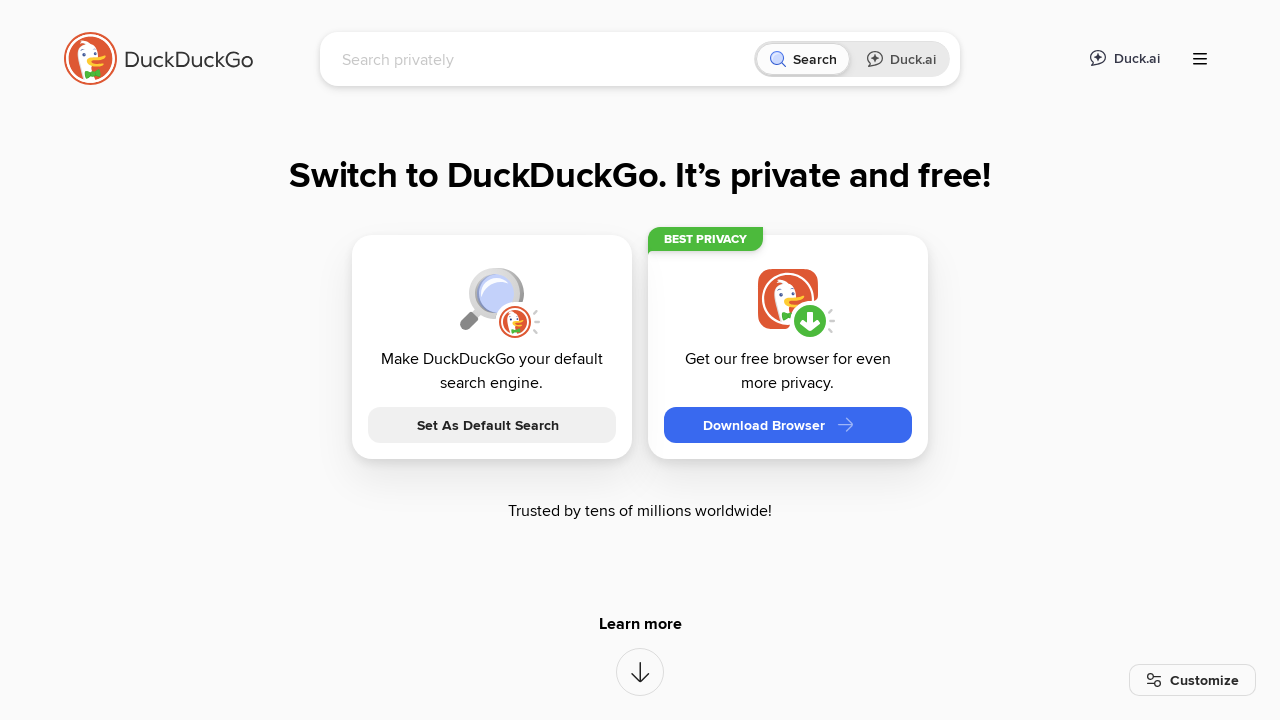

Verified that page source contains 'DuckDuckGo'
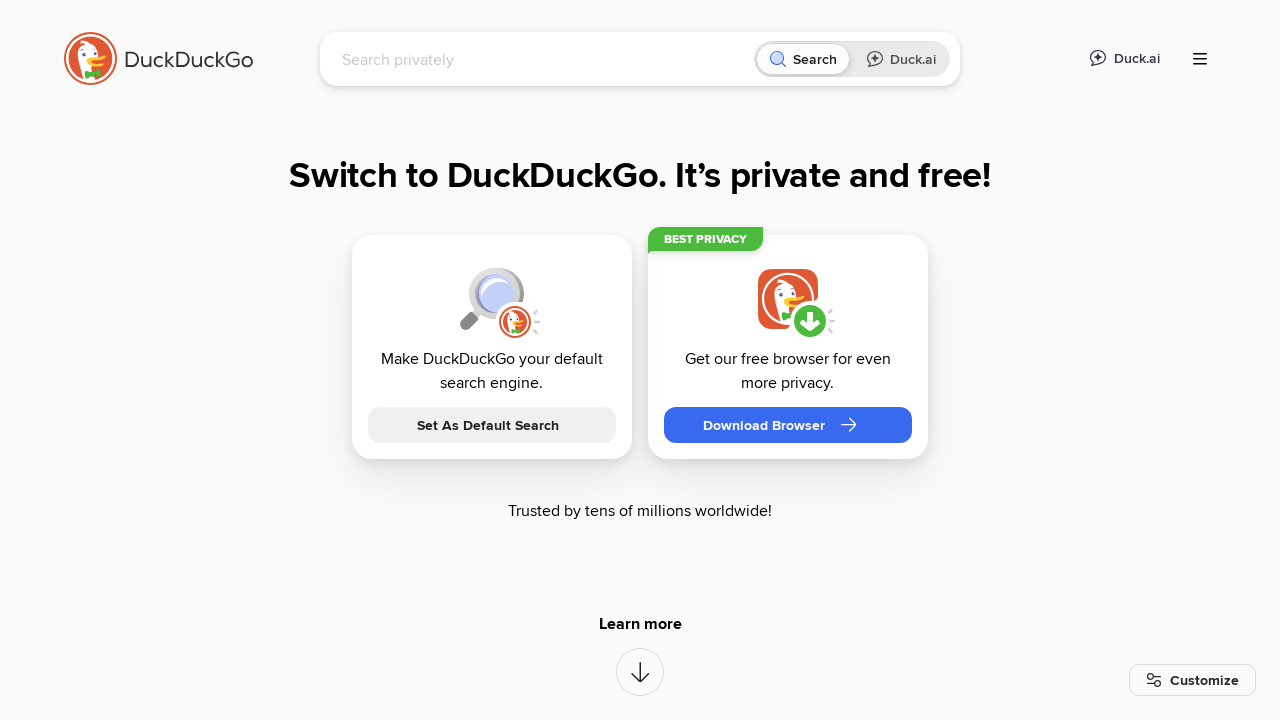

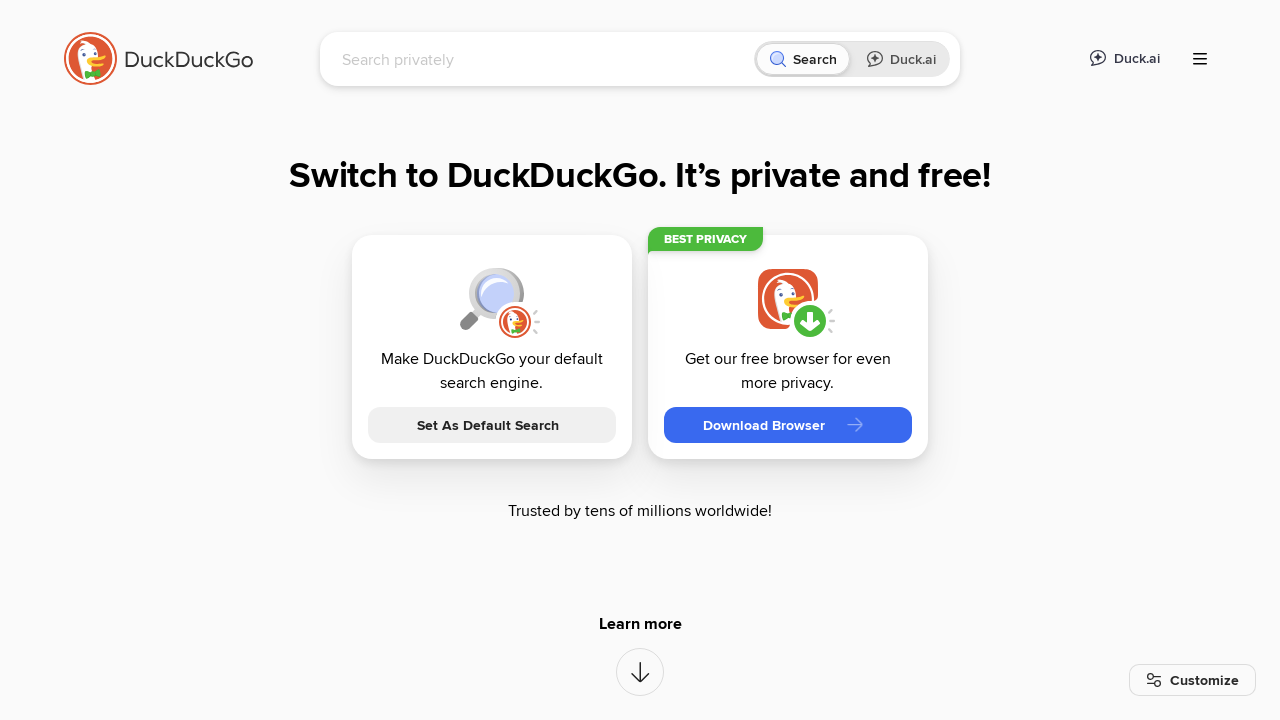